Navigates to CCTV News homepage and clicks the "load more" button to load additional news items

Starting URL: https://news.cctv.com/

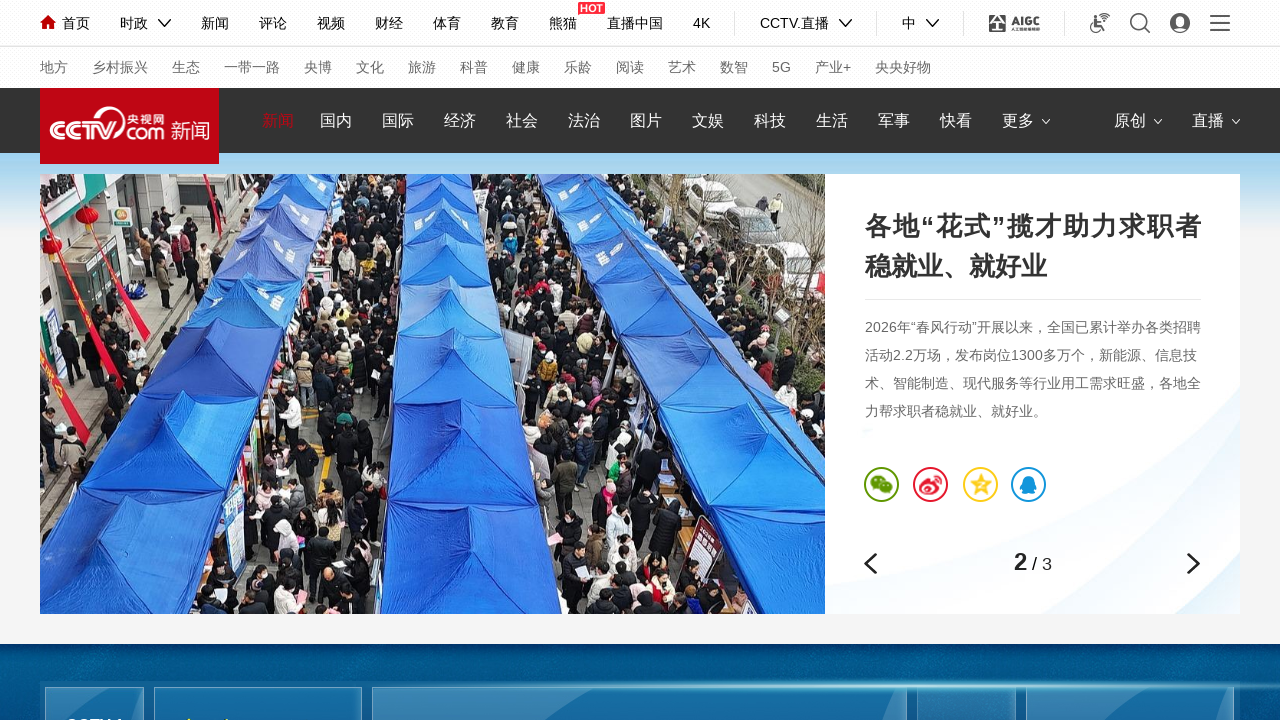

Waited 3 seconds for CCTV News homepage to fully load
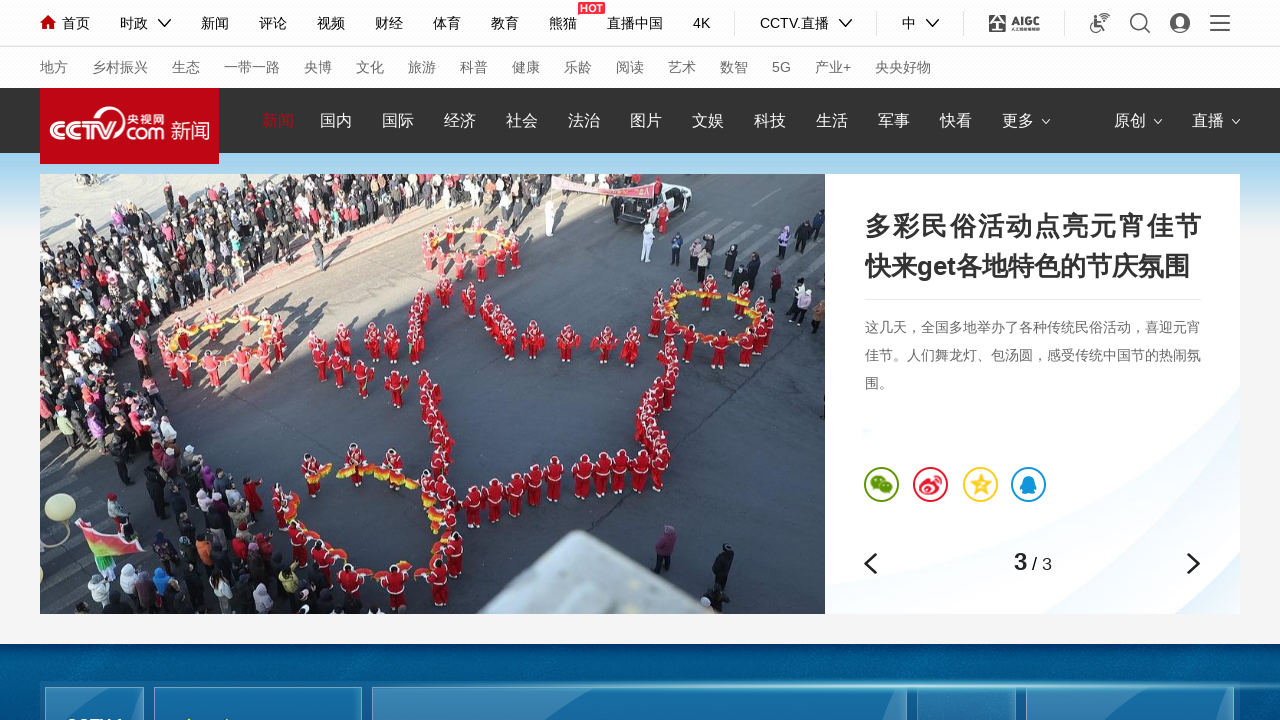

Clicked the 'load more' button to load additional news items at (640, 360) on div.ELMTNPMkWvfnaiVjn2XT9PVP190719 div div:nth-child(3) p
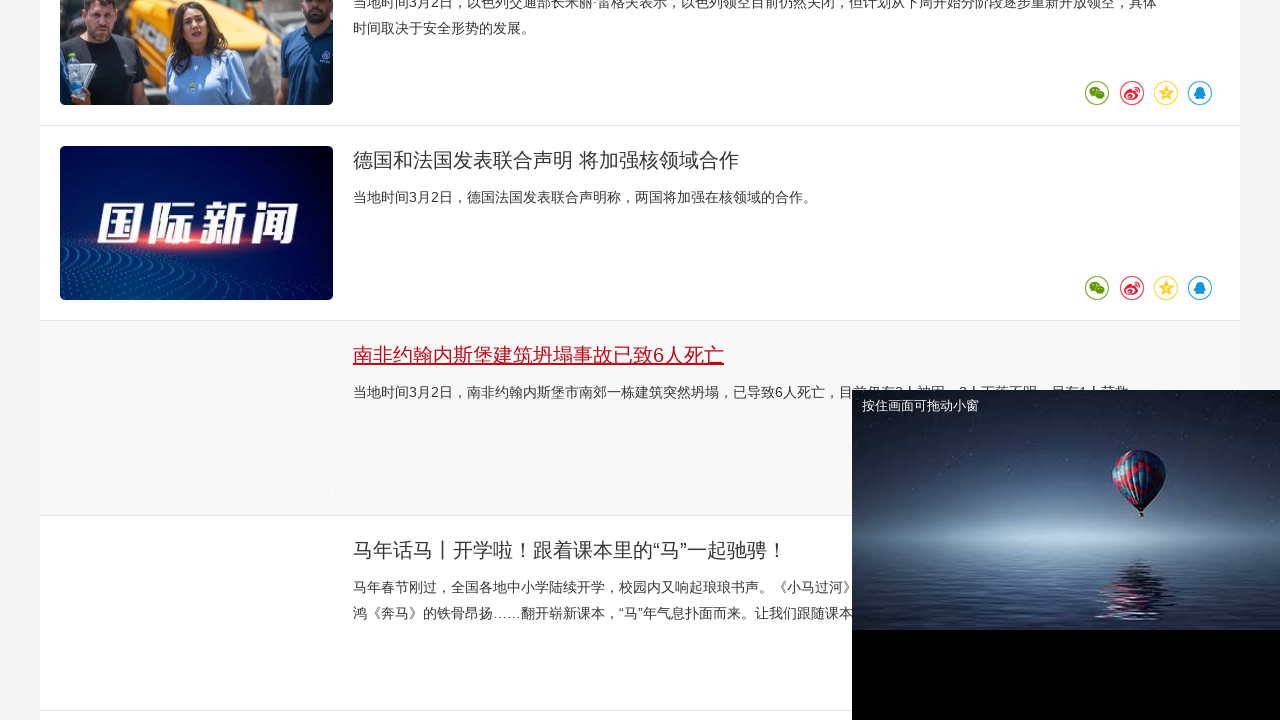

New news items loaded in the newslist
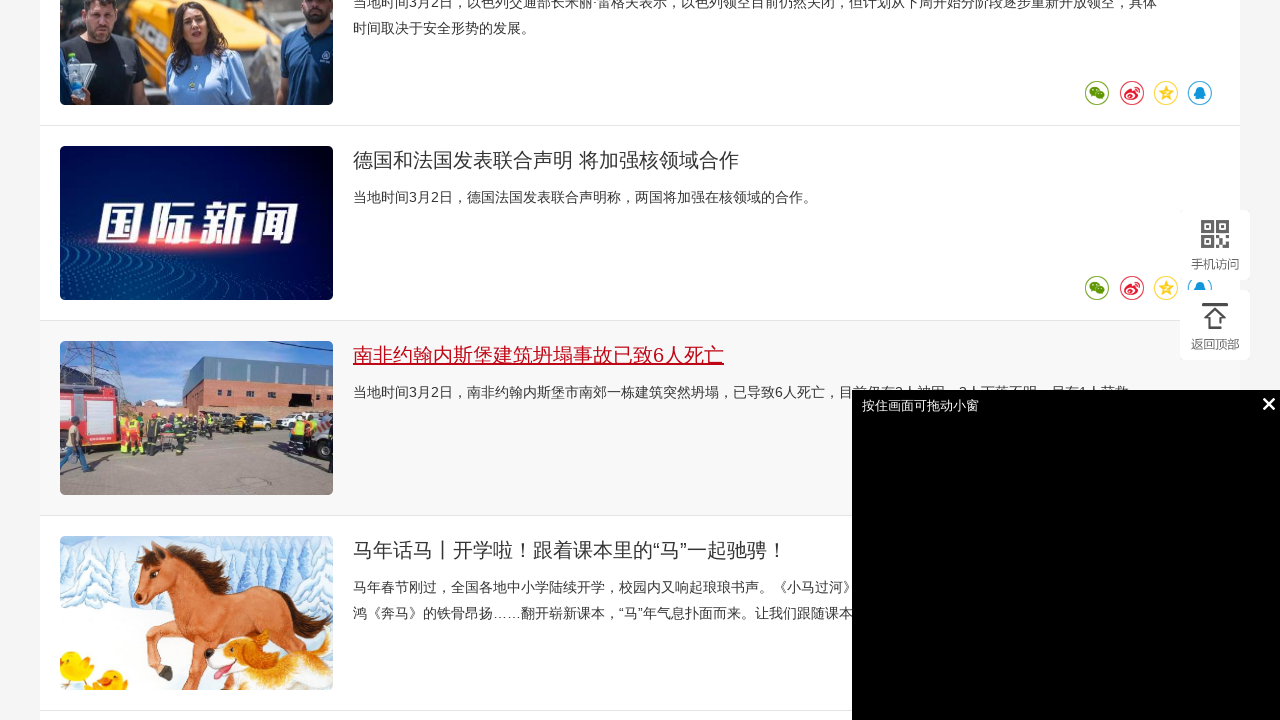

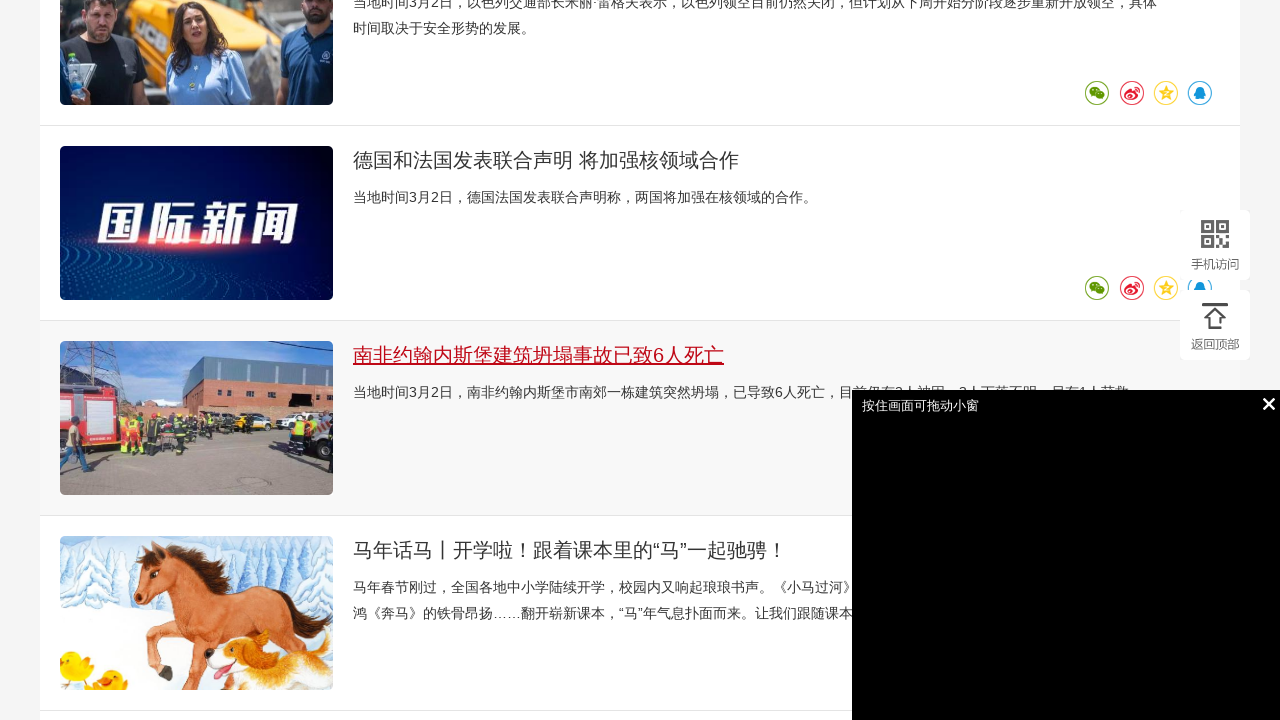